Tests click and hold functionality by selecting multiple consecutive items in a list

Starting URL: https://automationfc.github.io/jquery-selectable/

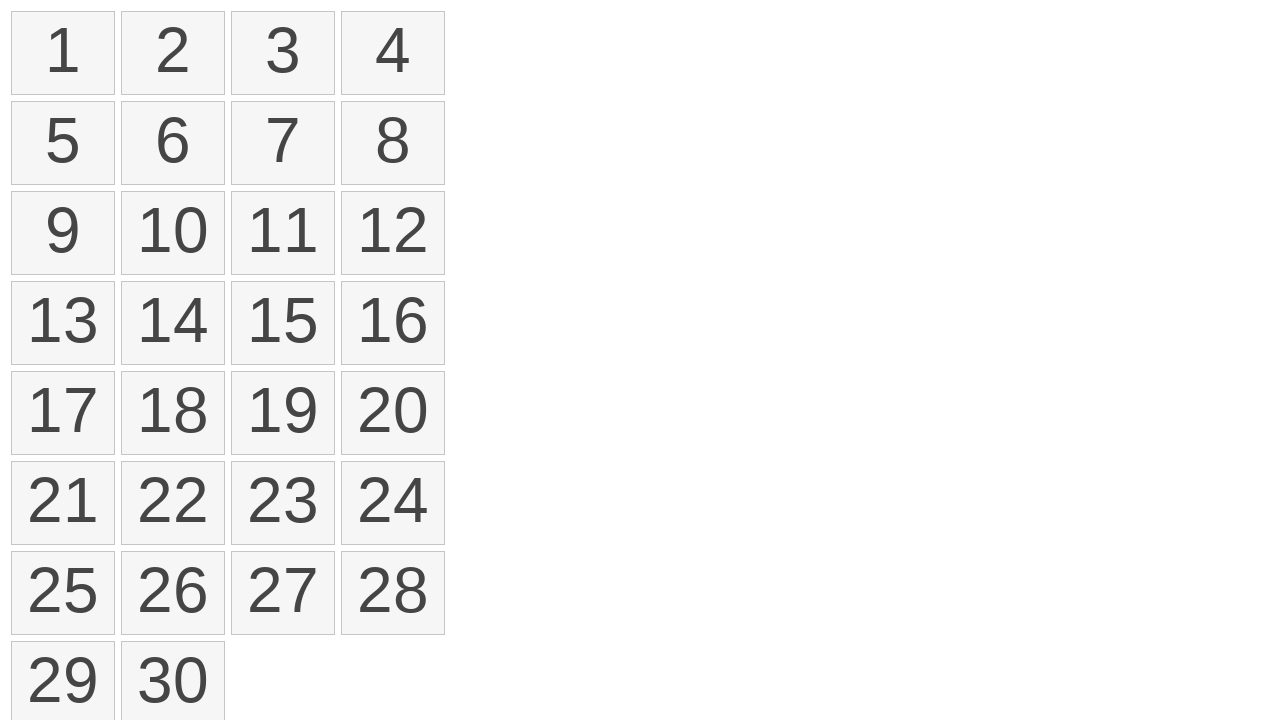

Retrieved all list items from the selectable list
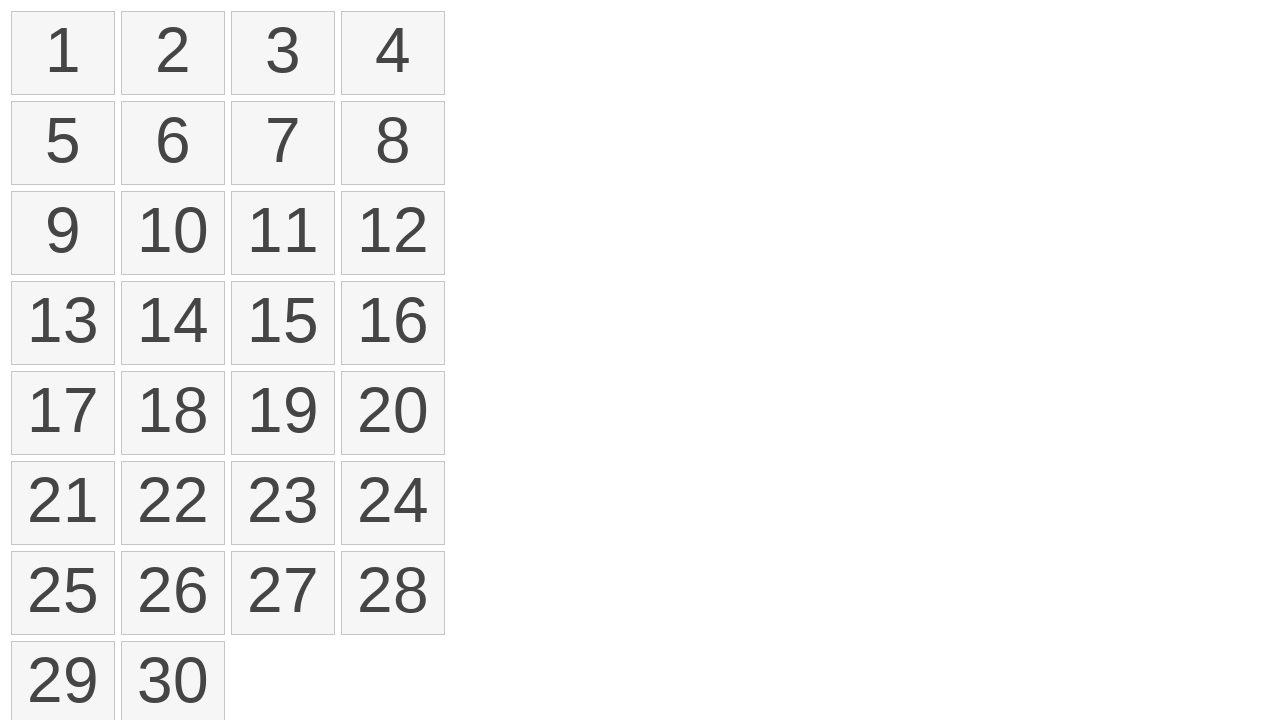

Moved mouse to the first list item at (16, 16)
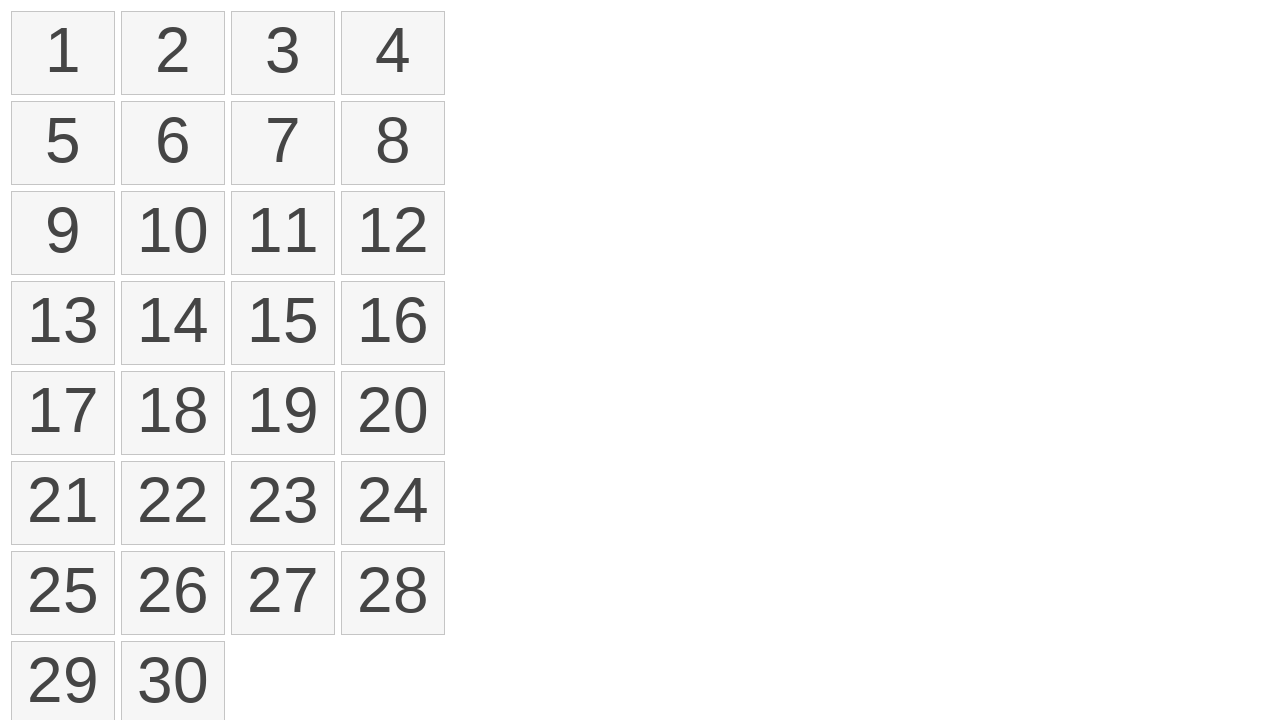

Pressed and held mouse button down on first item at (16, 16)
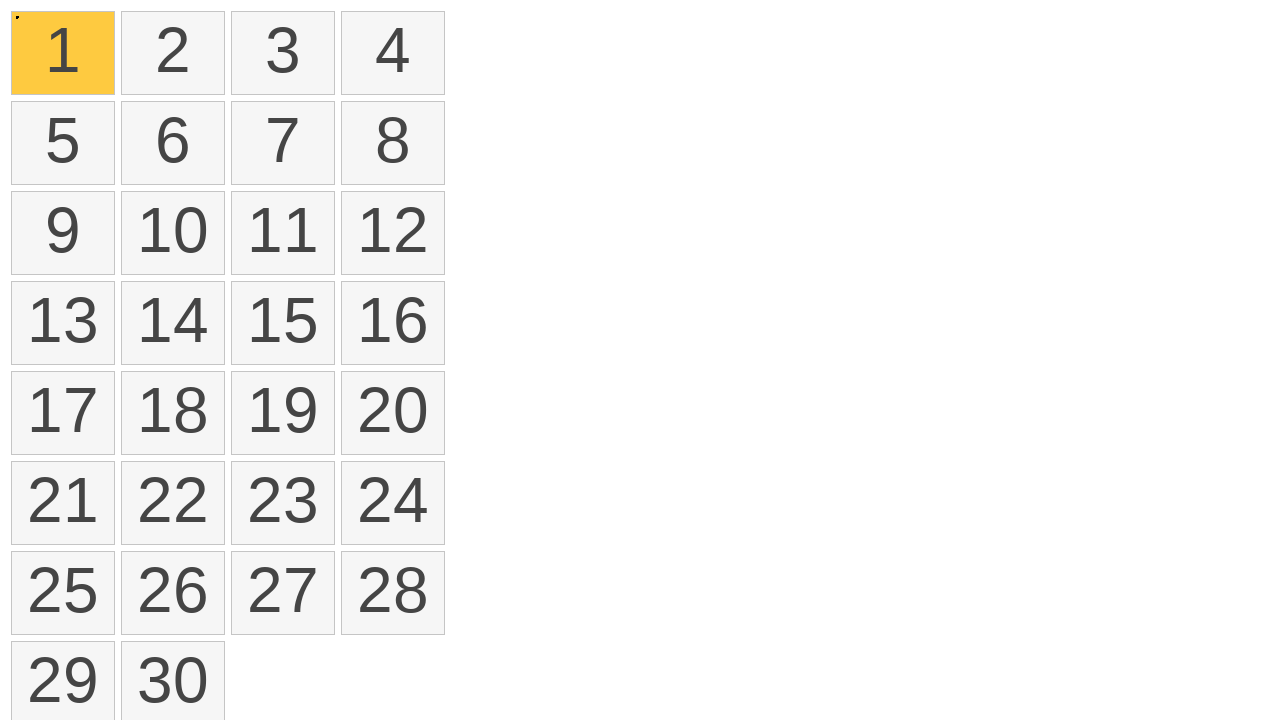

Dragged mouse from first item to fourth item while holding button down at (346, 16)
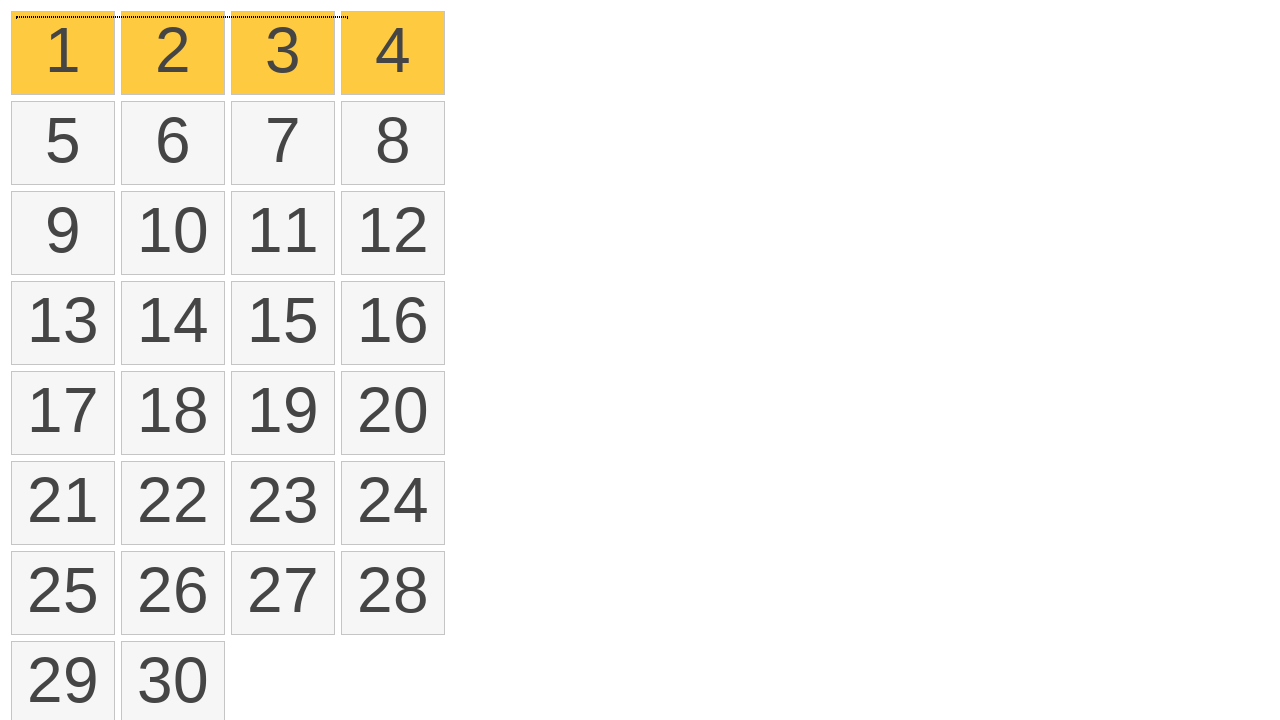

Released mouse button, completing the click and hold selection at (346, 16)
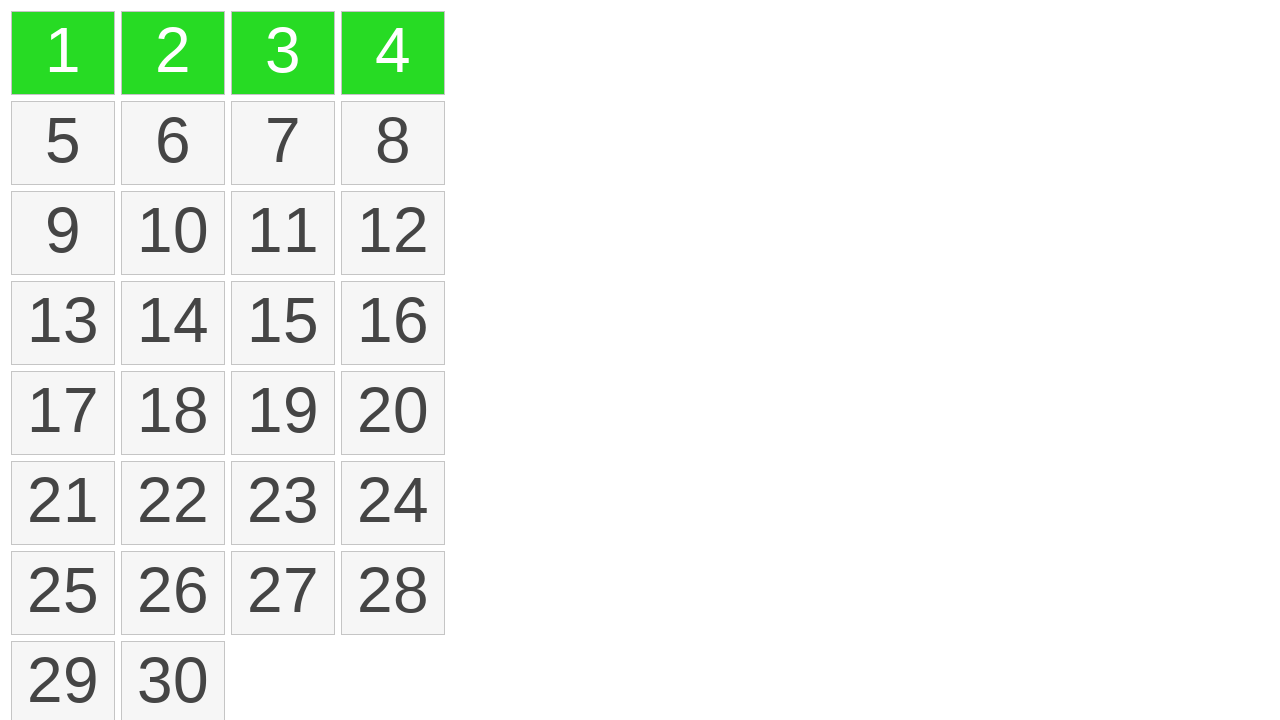

Verified that multiple items are selected with ui-selected class
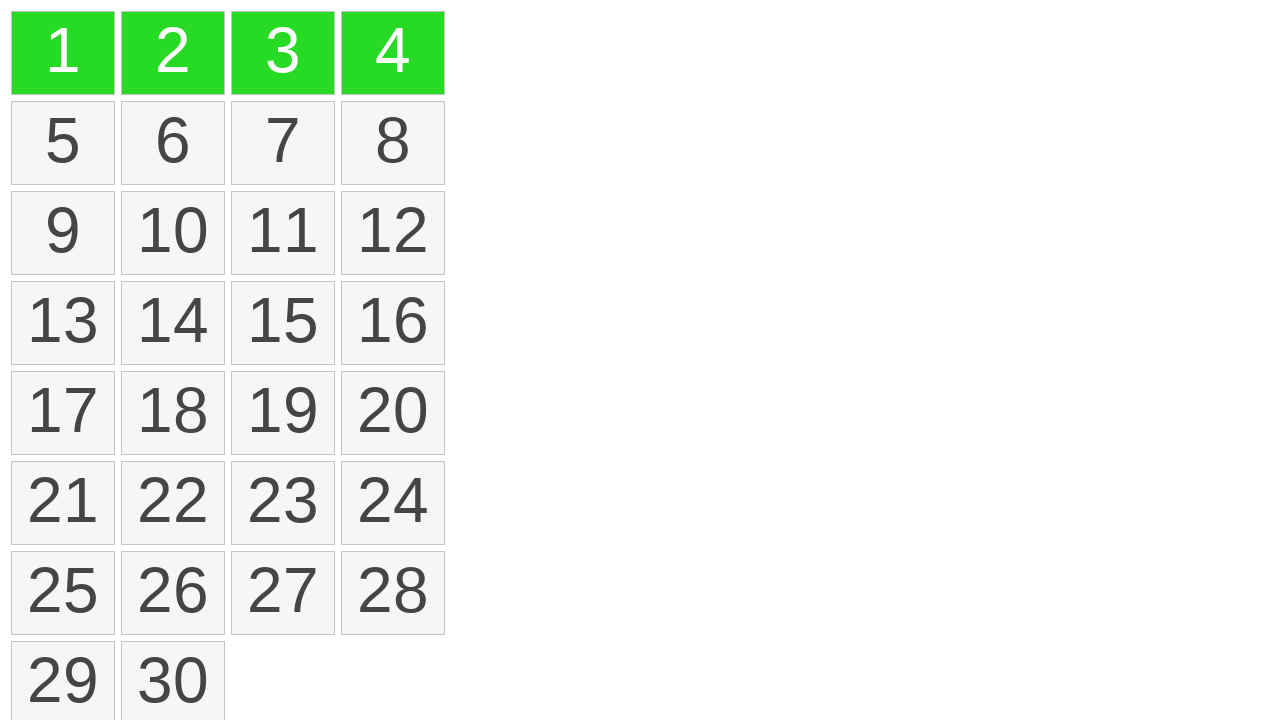

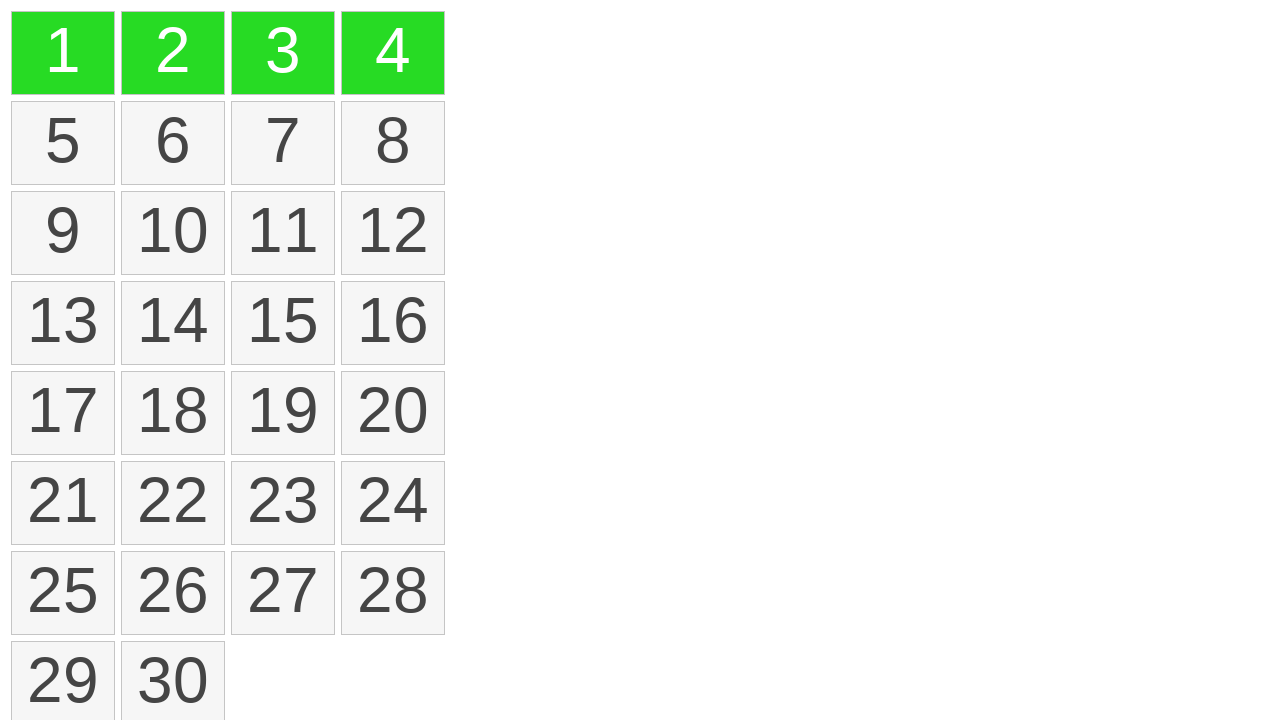